Navigates to Mamaearth homepage and verifies the page loads by checking the page title

Starting URL: https://mamaearth.in/

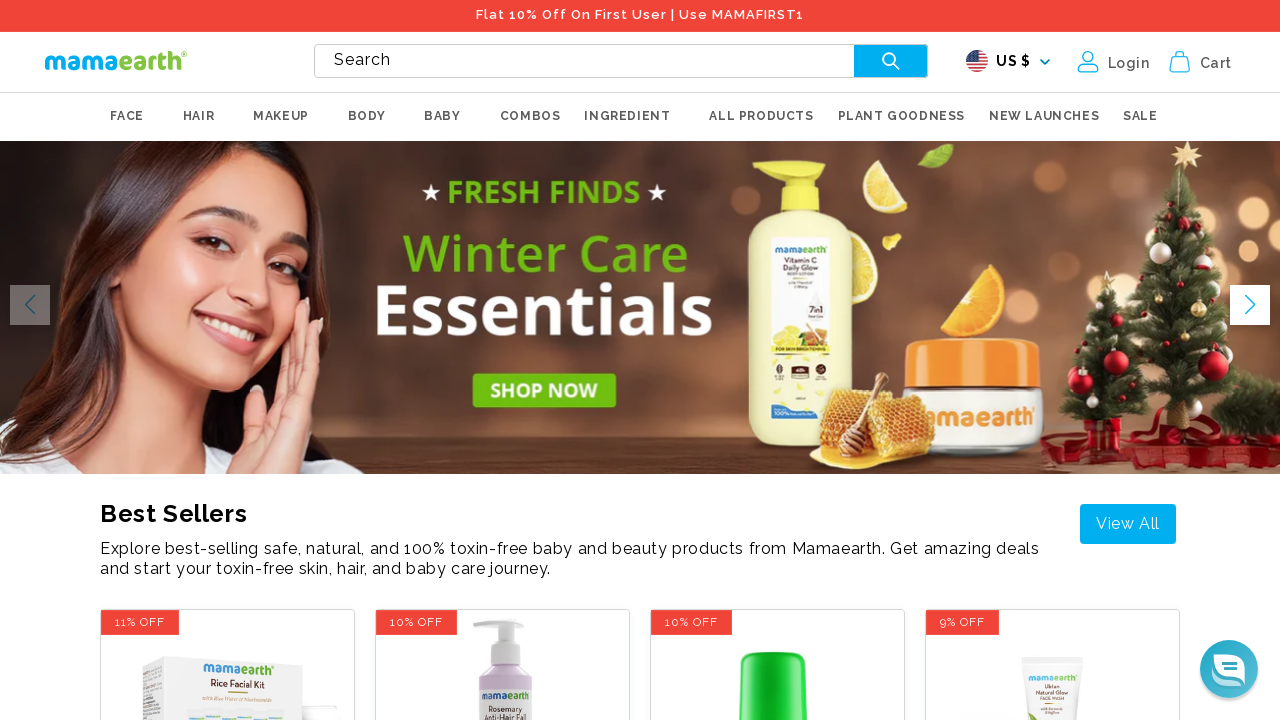

Waited for page to reach domcontentloaded state
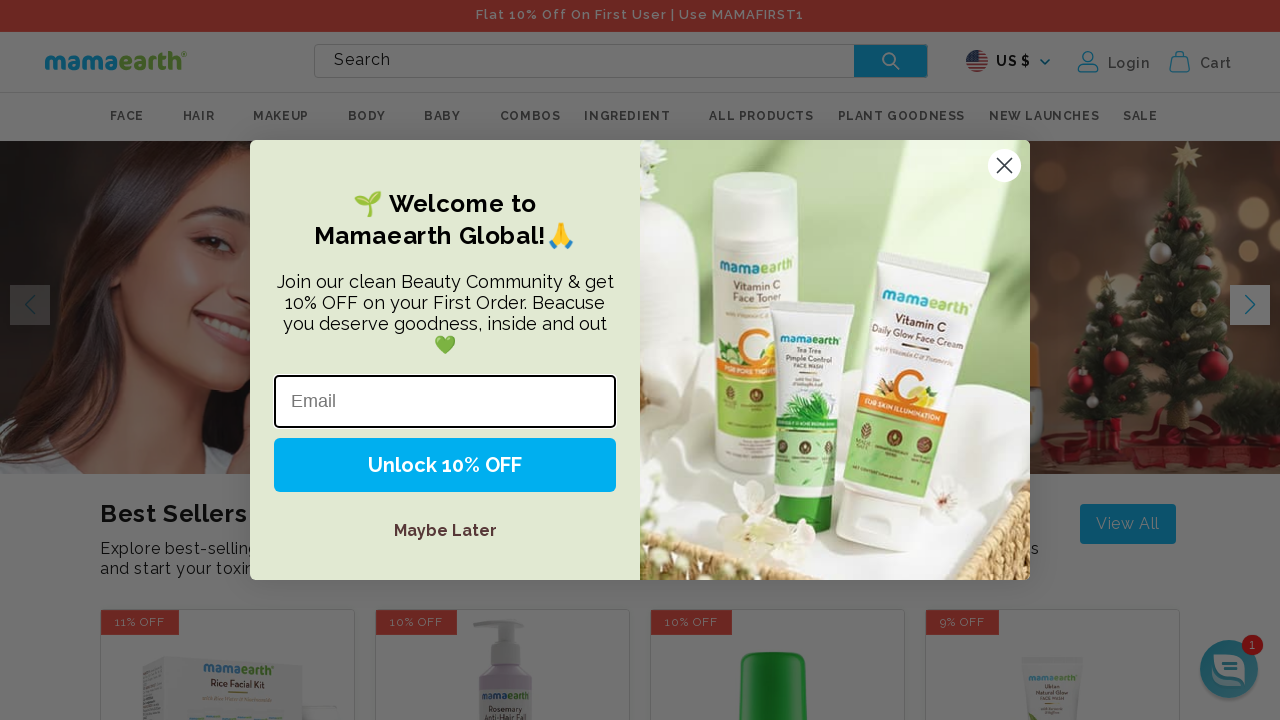

Retrieved page title: Buy Mamaearth Toxin-Free Products - Flat 10% Off on First Order
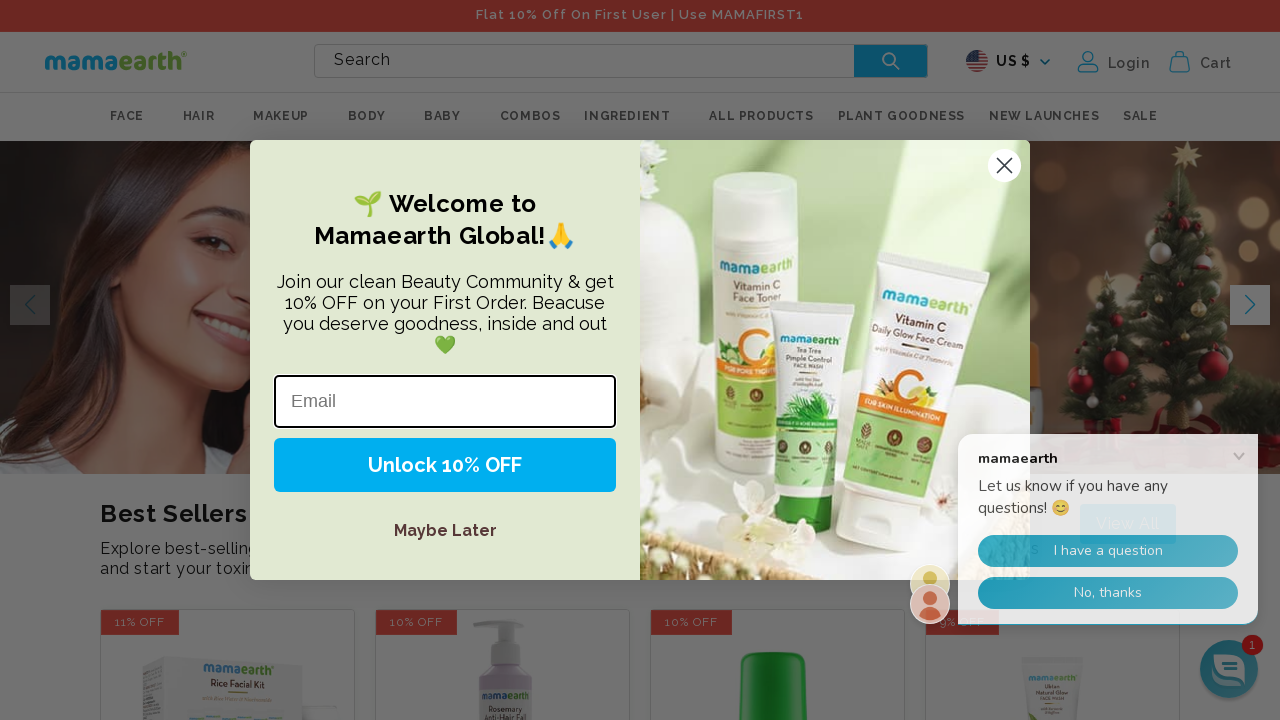

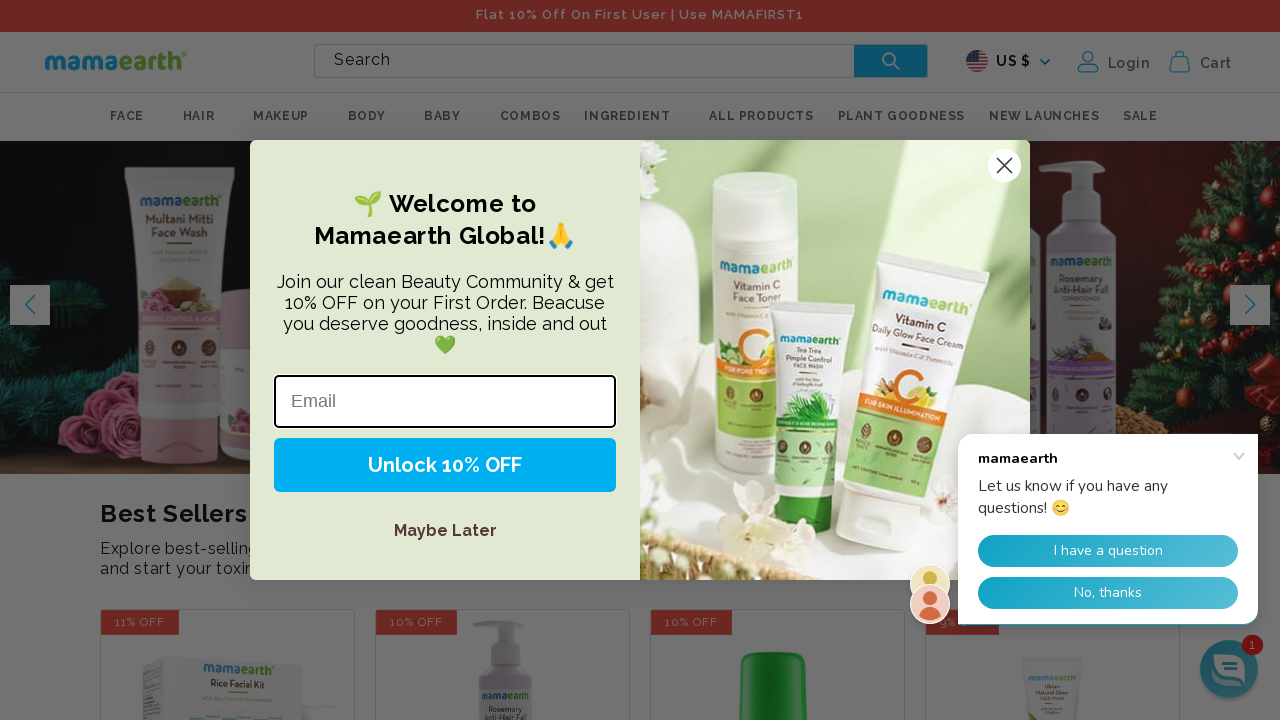